Tests checkbox functionality by verifying the initial state of checkboxes and clicking to toggle them

Starting URL: https://the-internet.herokuapp.com/checkboxes

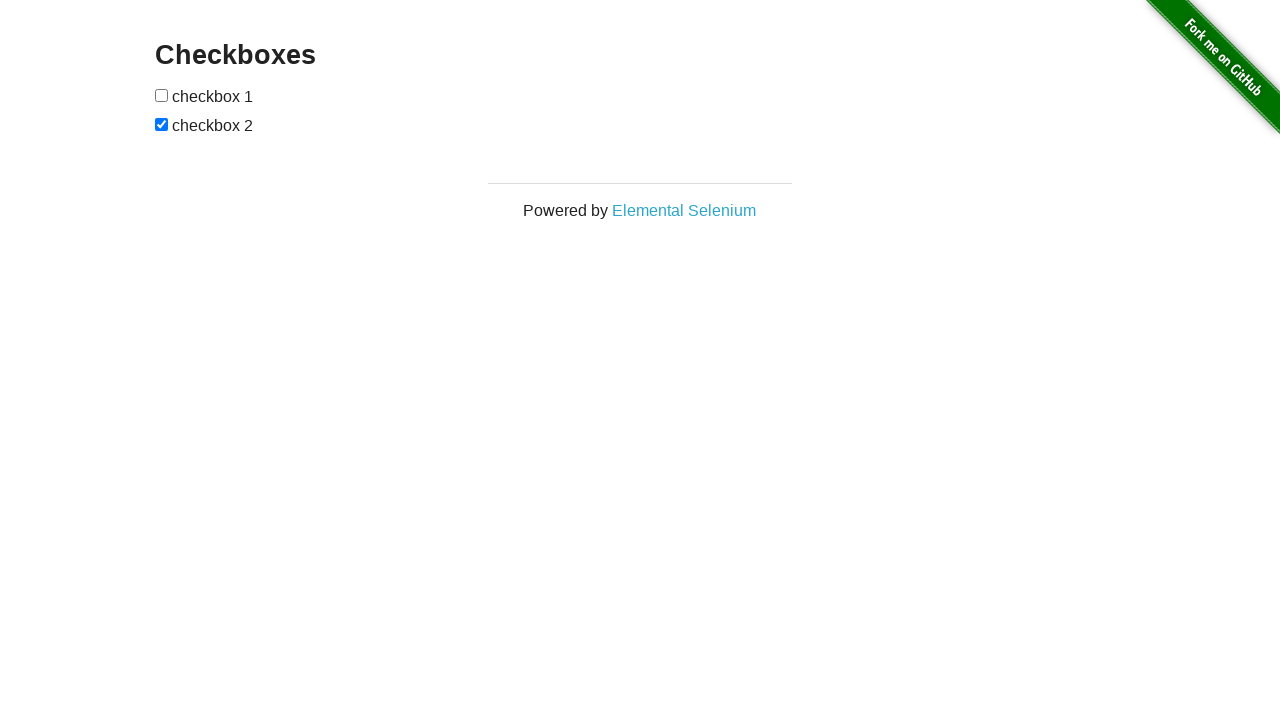

Located first checkbox element
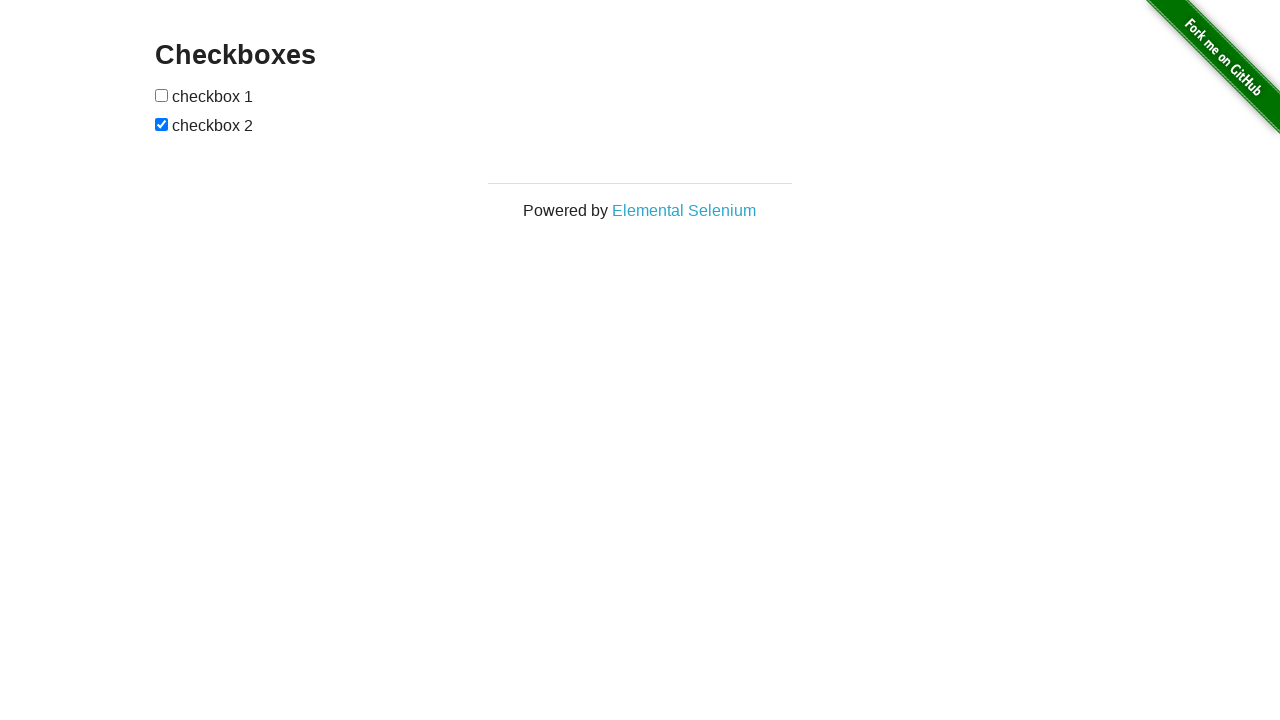

Located second checkbox element
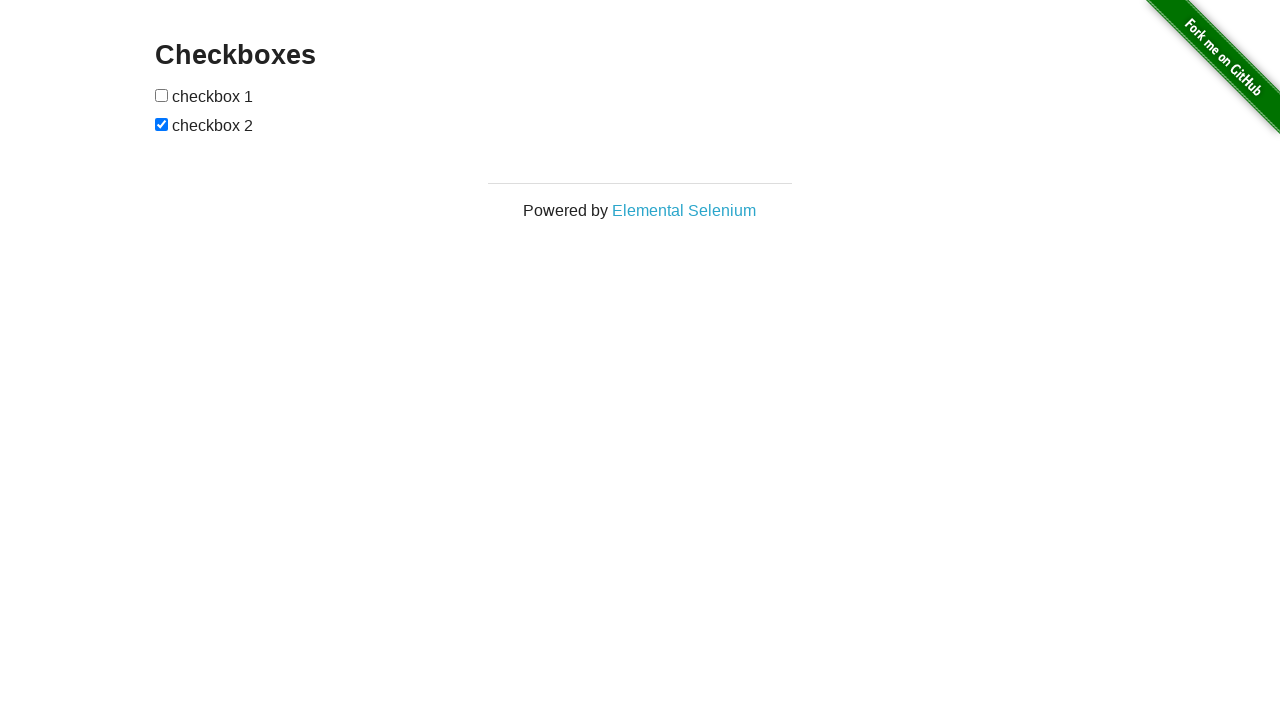

Verified checkbox 2 is initially checked
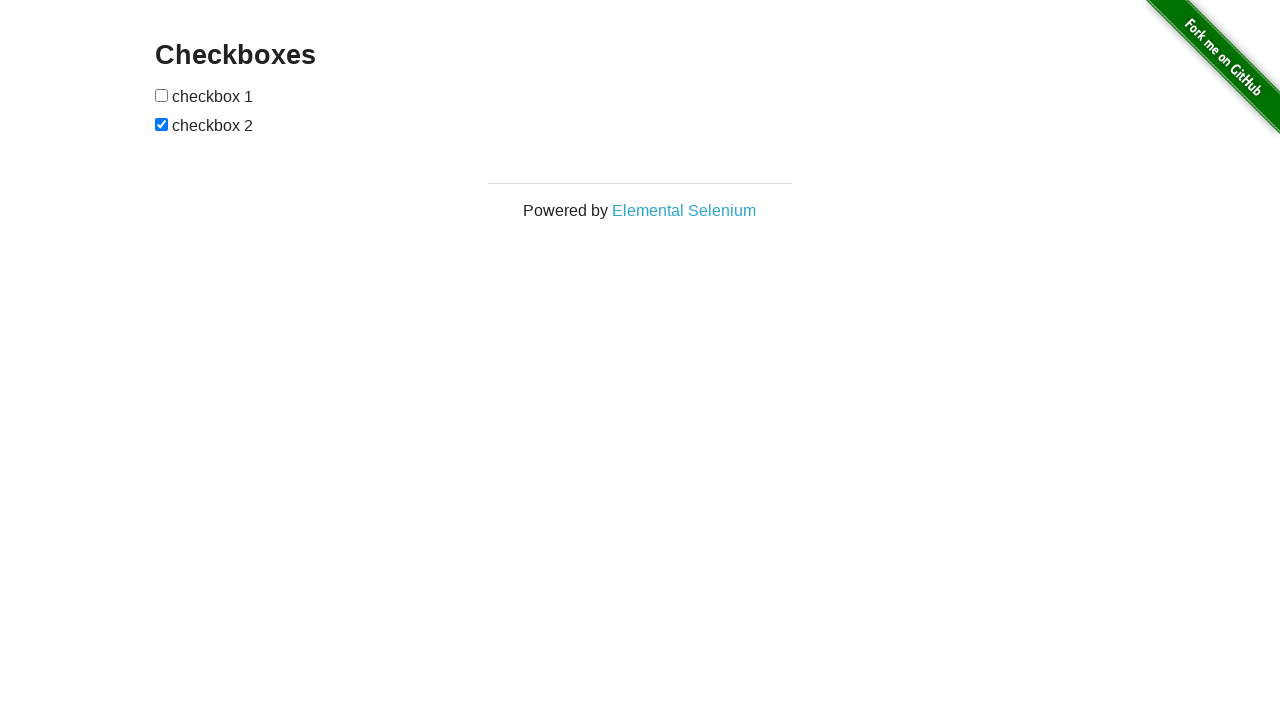

Clicked checkbox 1 to toggle it at (162, 95) on (//input[@type='checkbox'])[1]
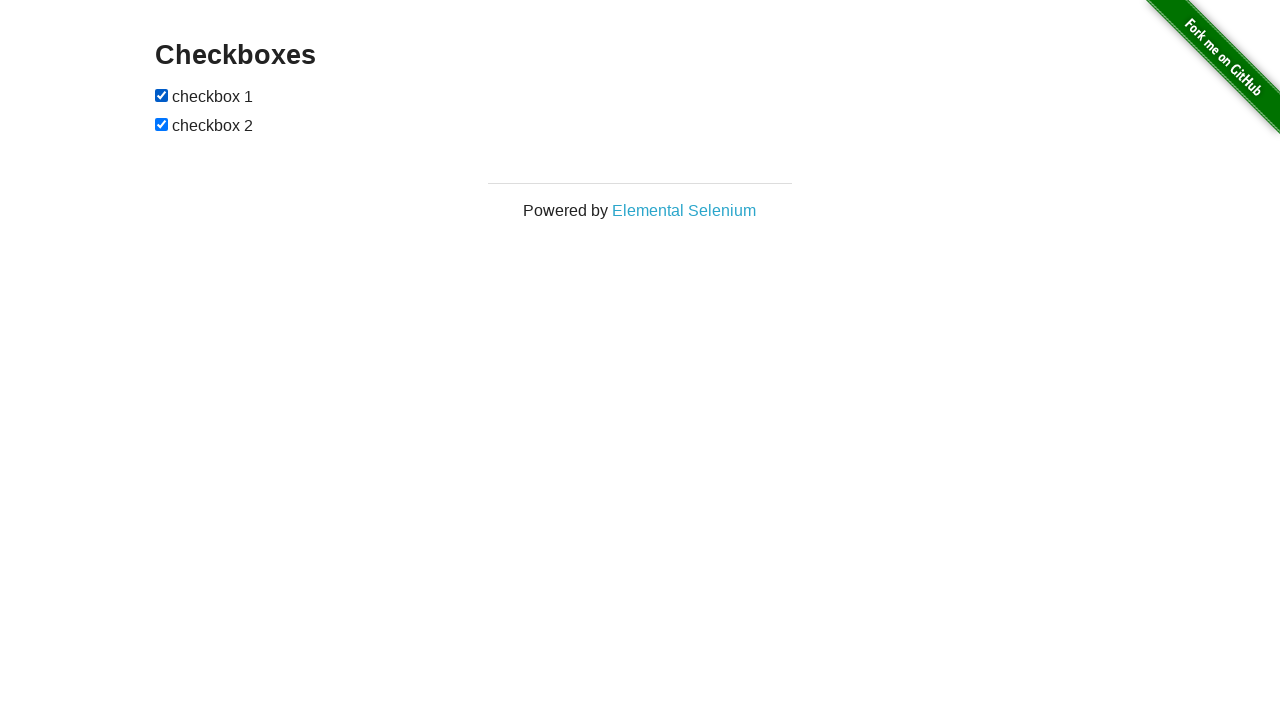

Verified checkbox 1 is now checked after clicking
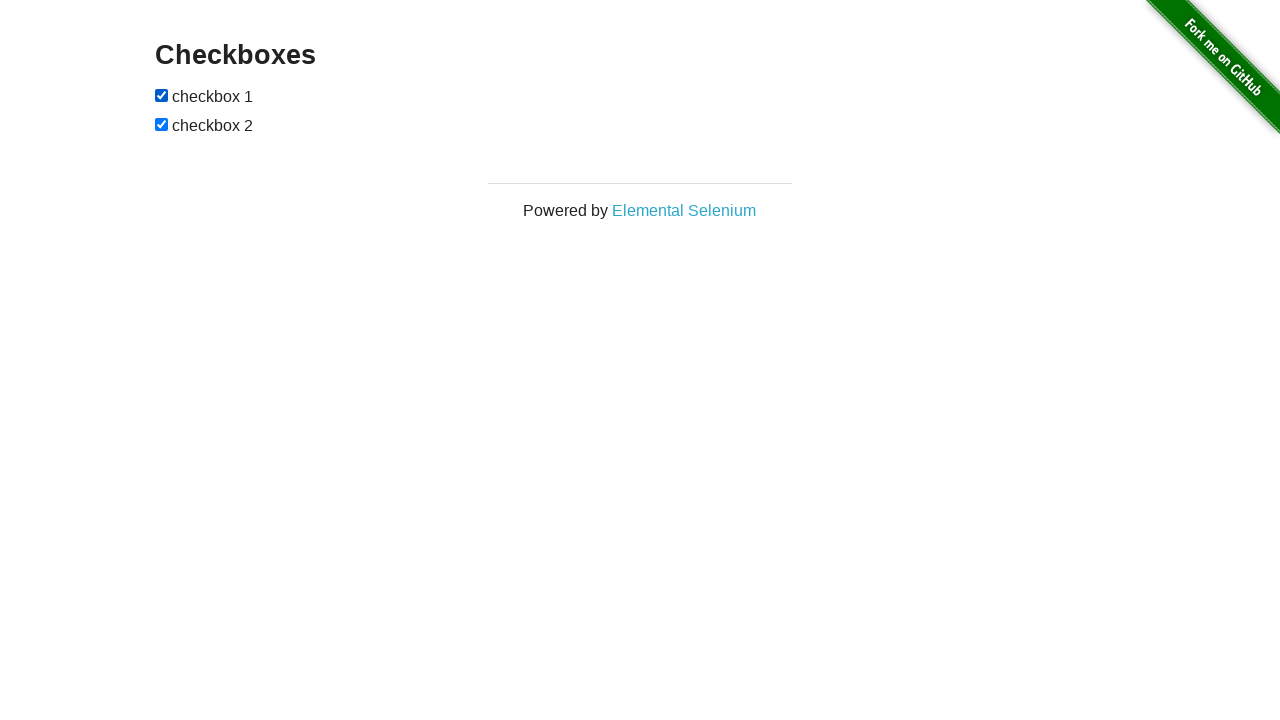

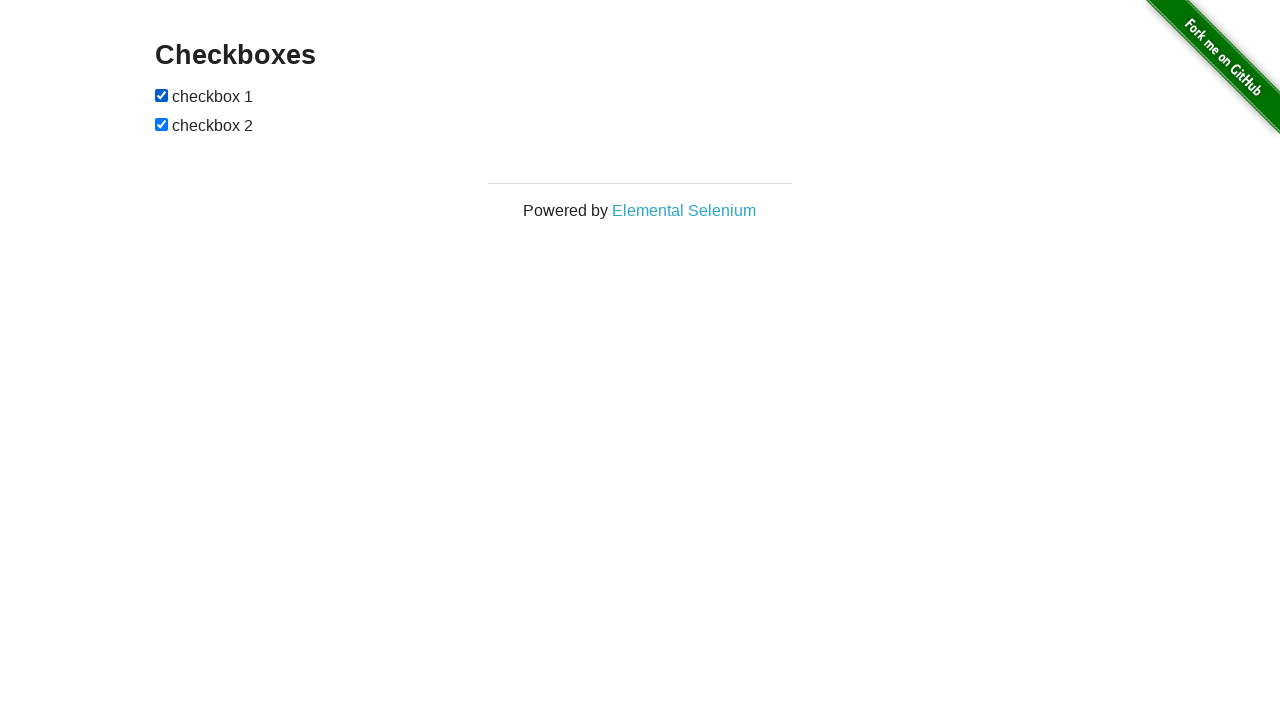